Tests a page with delayed elements by waiting for a verify button to become clickable, clicking it, and verifying that a success message appears.

Starting URL: http://suninjuly.github.io/wait2.html

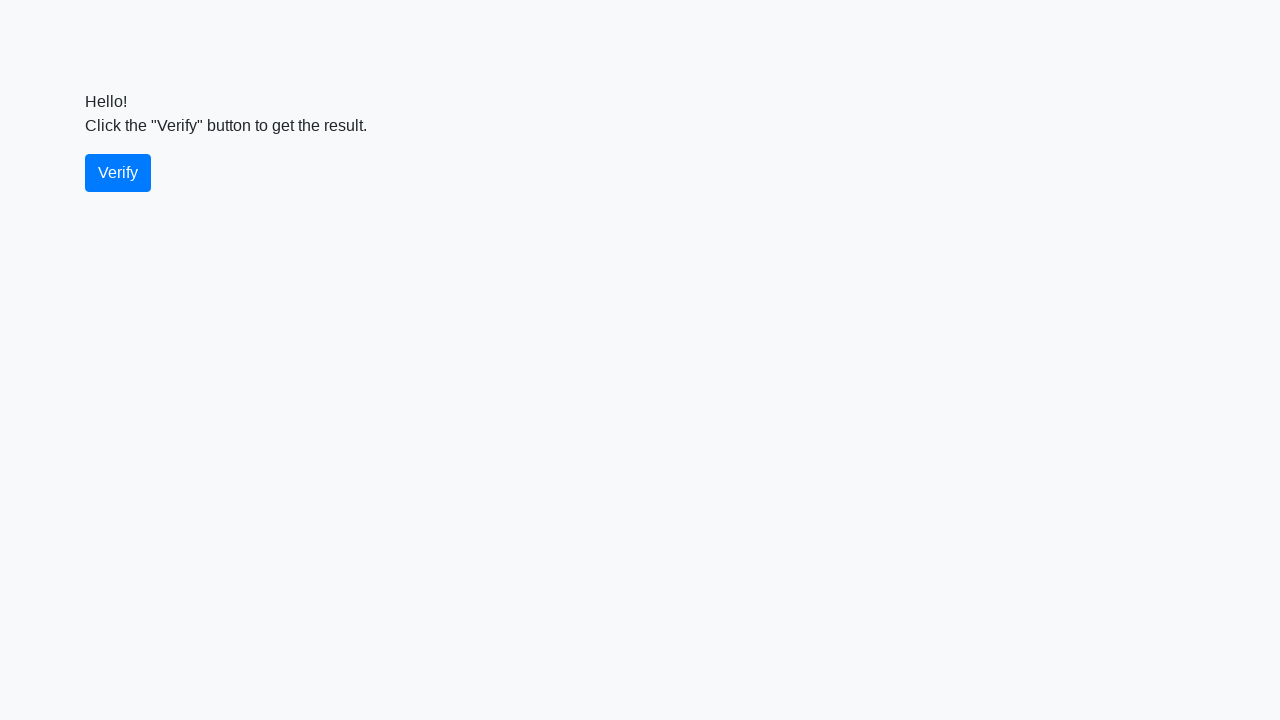

Waited for verify button to become visible
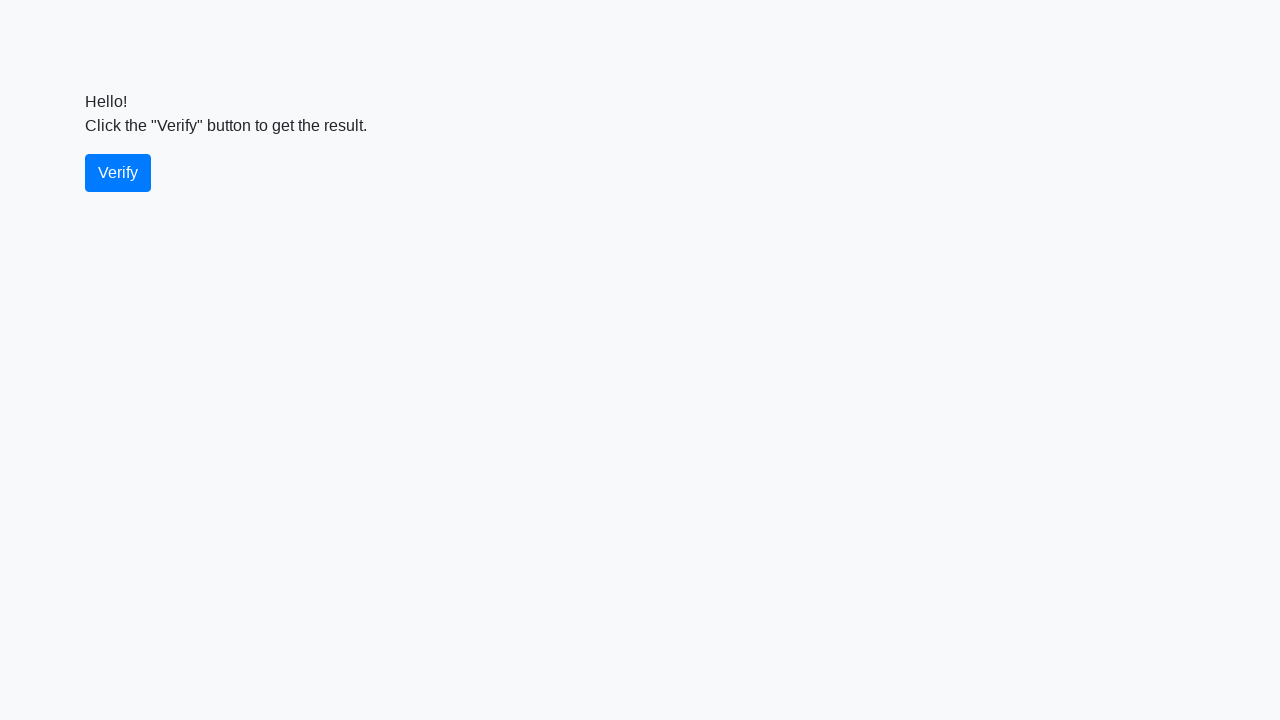

Clicked the verify button at (118, 173) on #verify
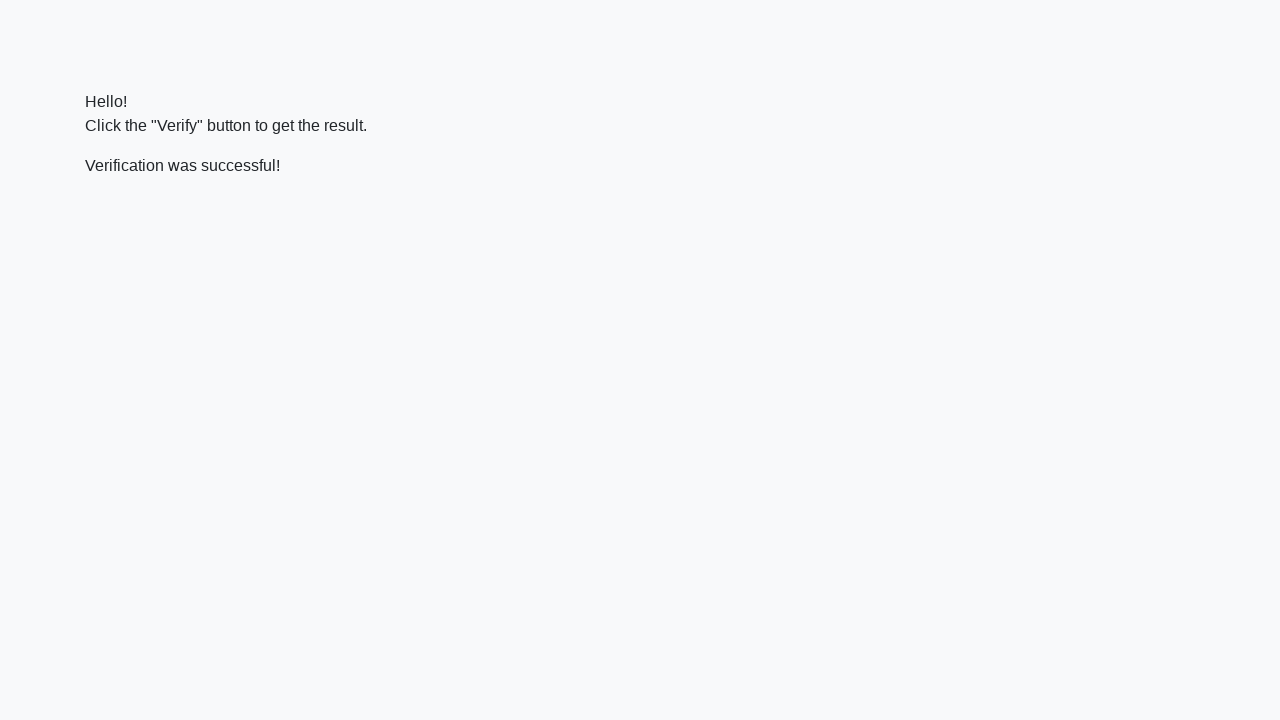

Waited for success message to become visible
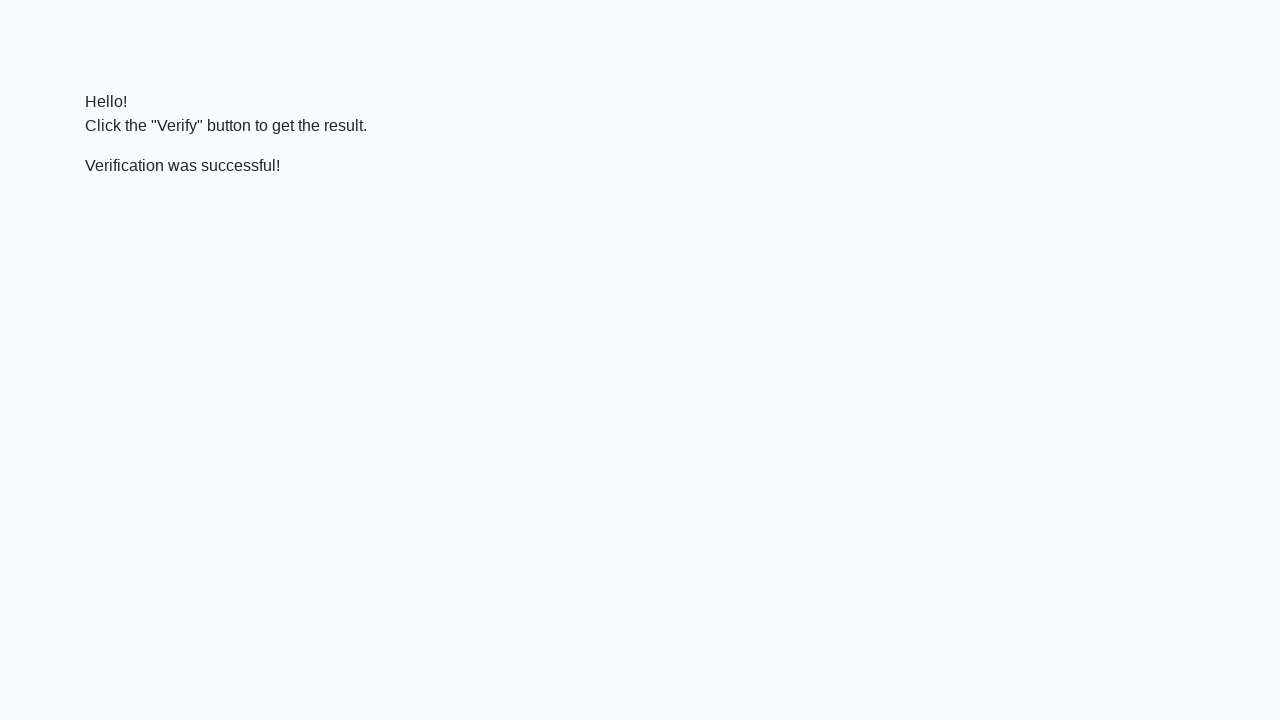

Verified success message contains 'successful'
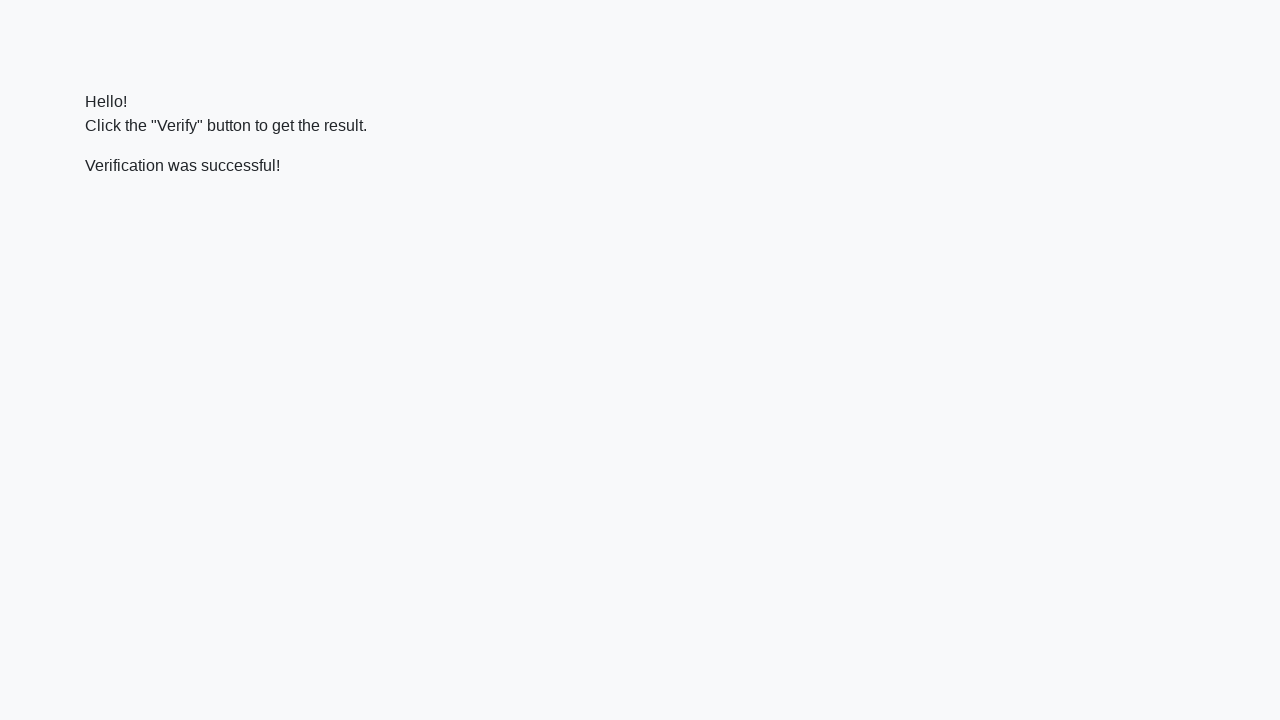

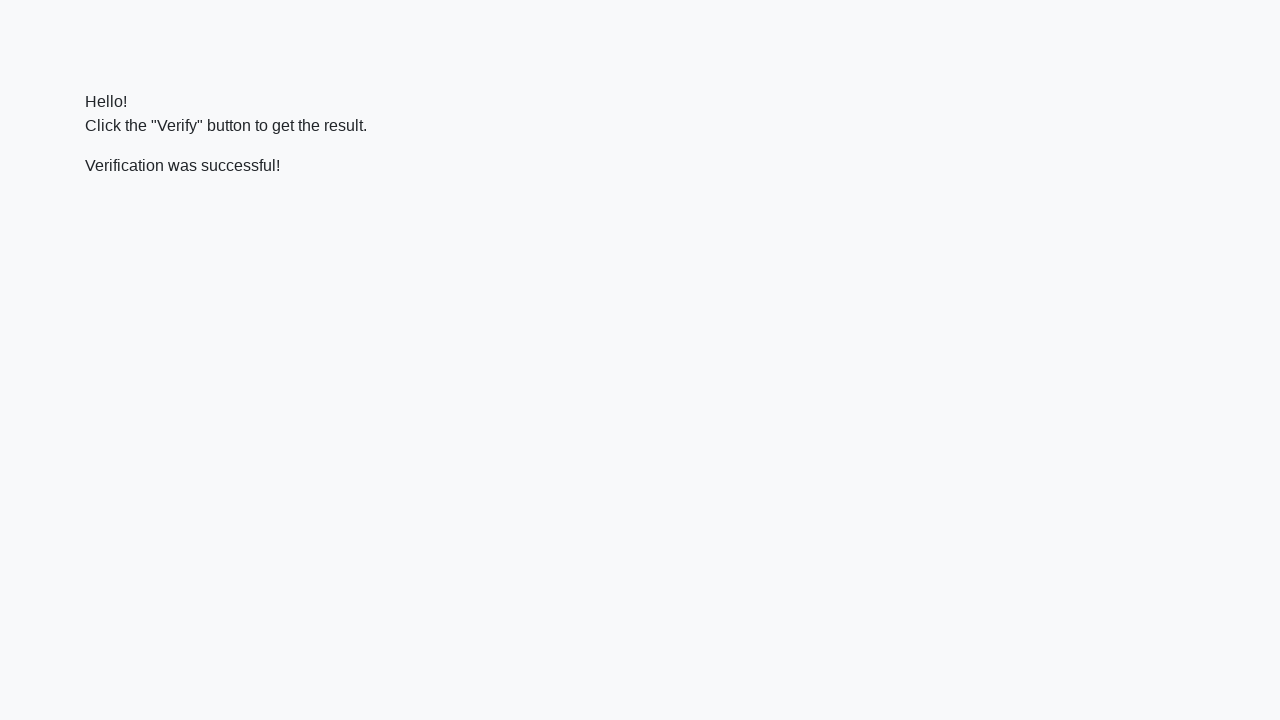